Tests a form submission by filling in full name, email, current address, and permanent address fields, then clicking submit

Starting URL: https://demoqa.com/text-box

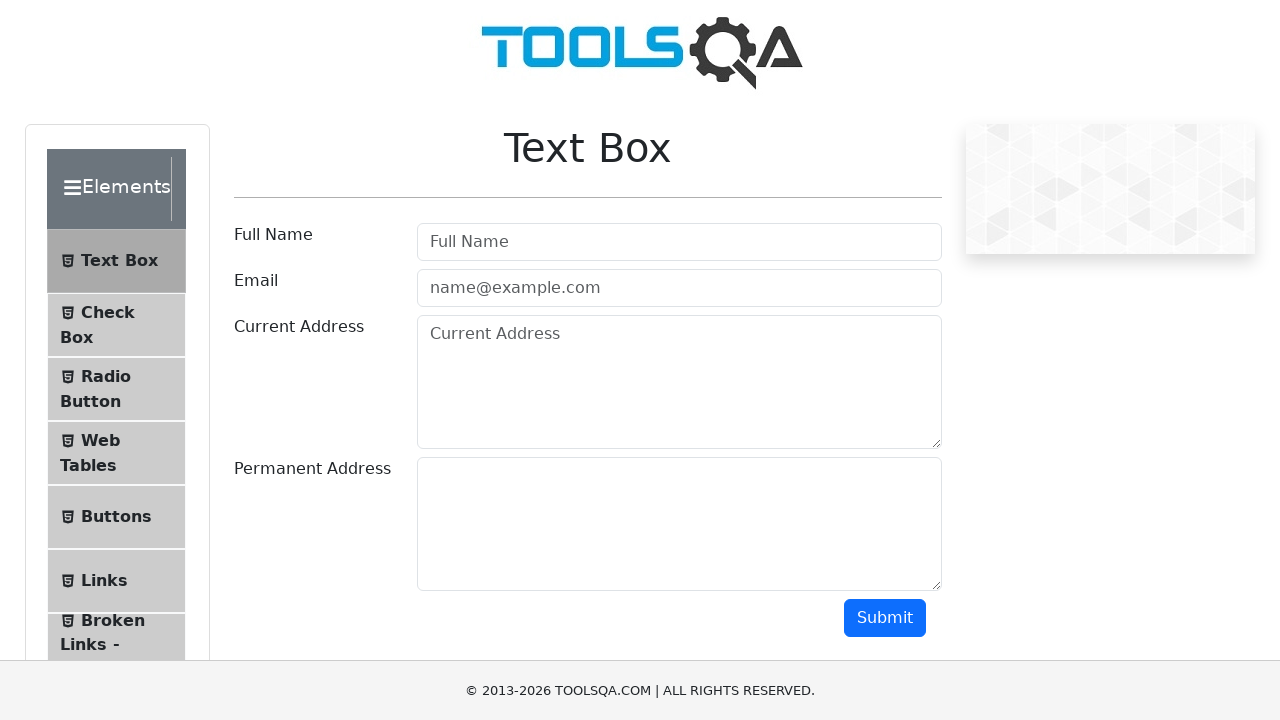

Filled full name field with 'Einar' on #userName
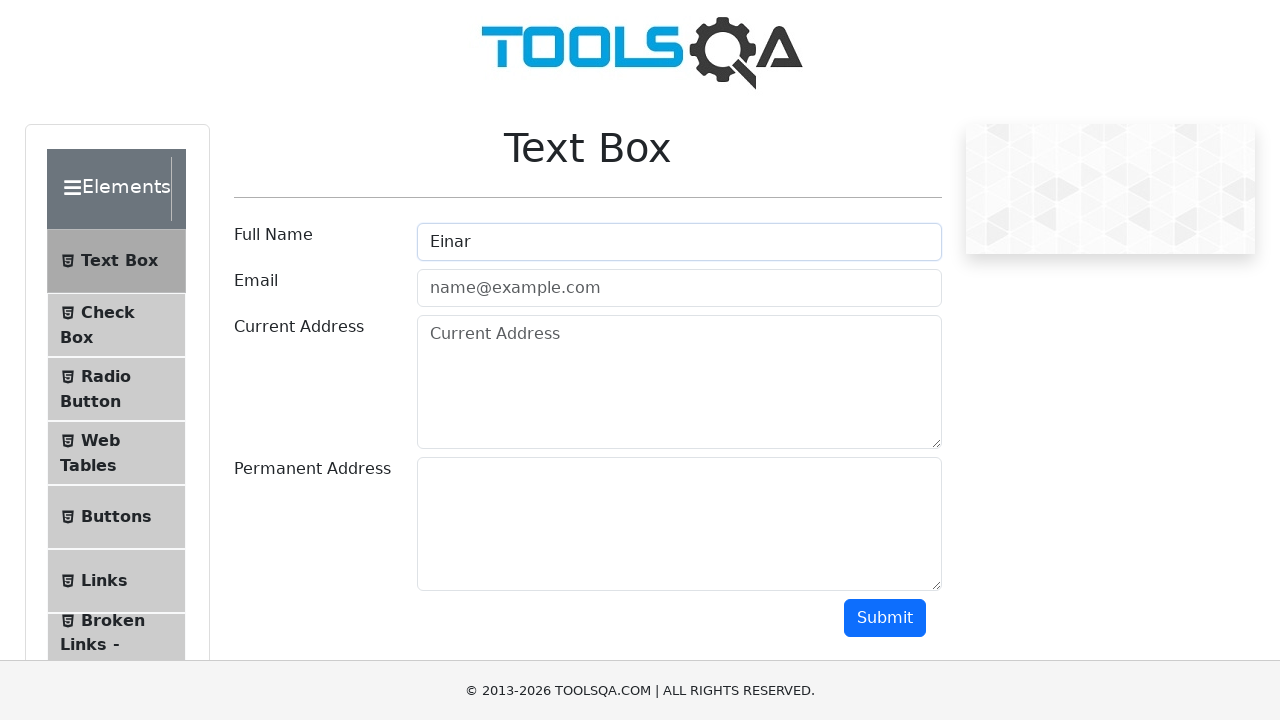

Filled email field with 'toktogonoveinar@gmail.com' on #userEmail
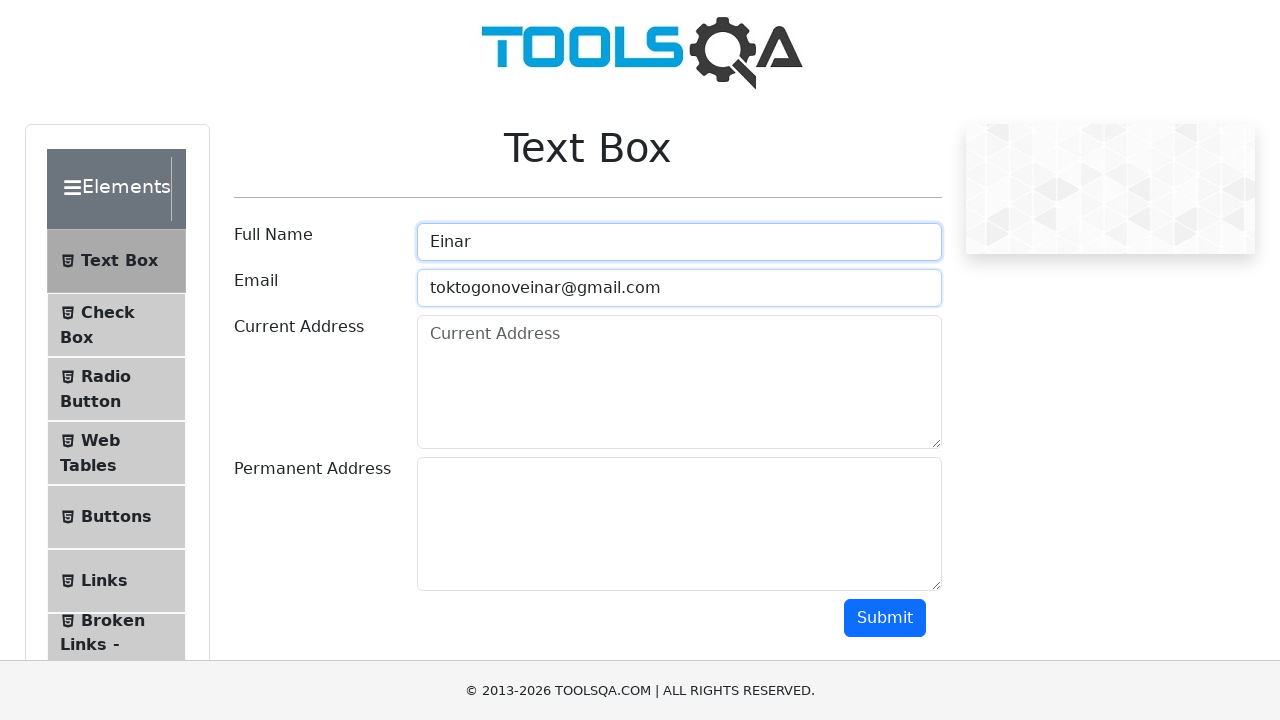

Filled current address field with 'Karakol city' on #currentAddress
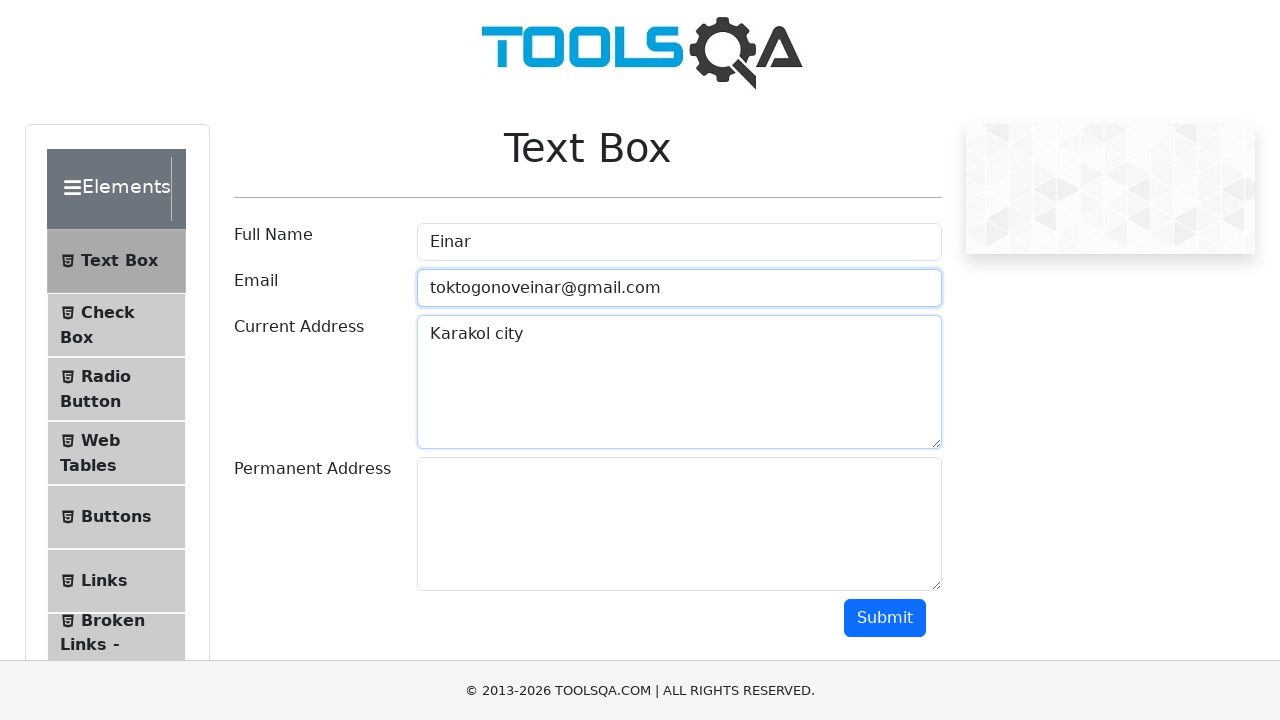

Filled permanent address field with 'Living in Bishkek' on #permanentAddress
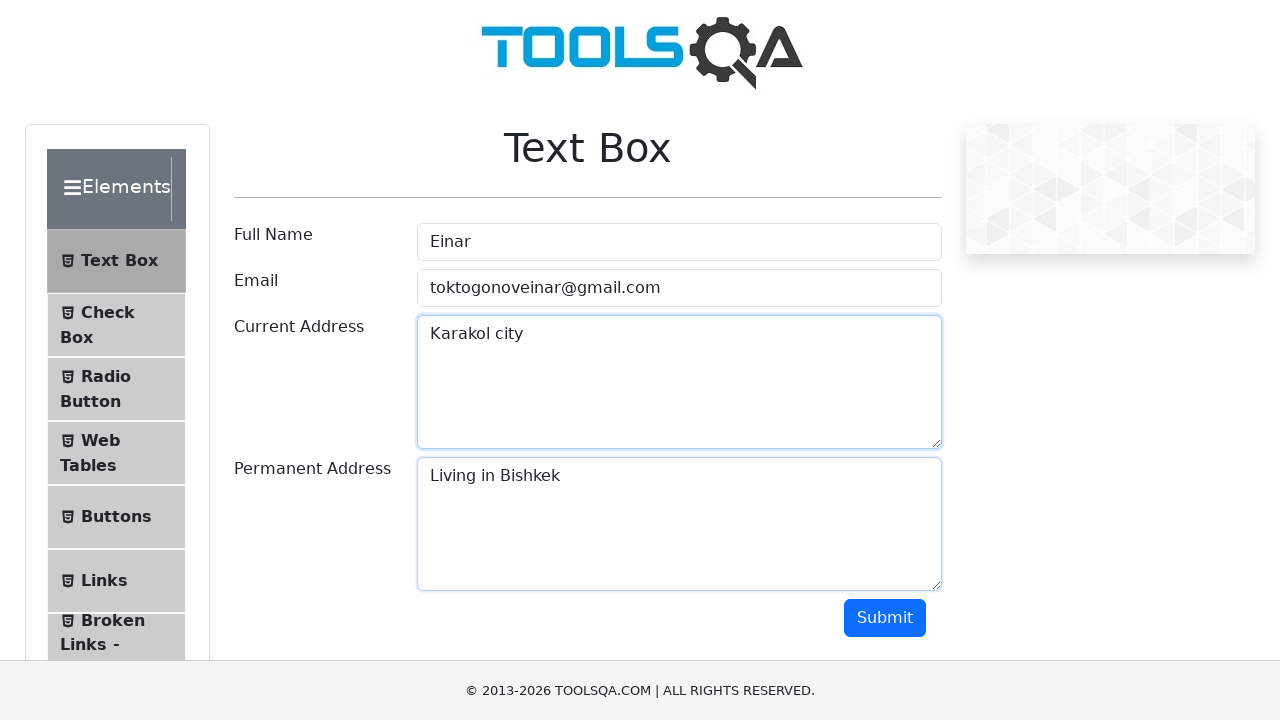

Clicked submit button to submit form at (885, 618) on #submit
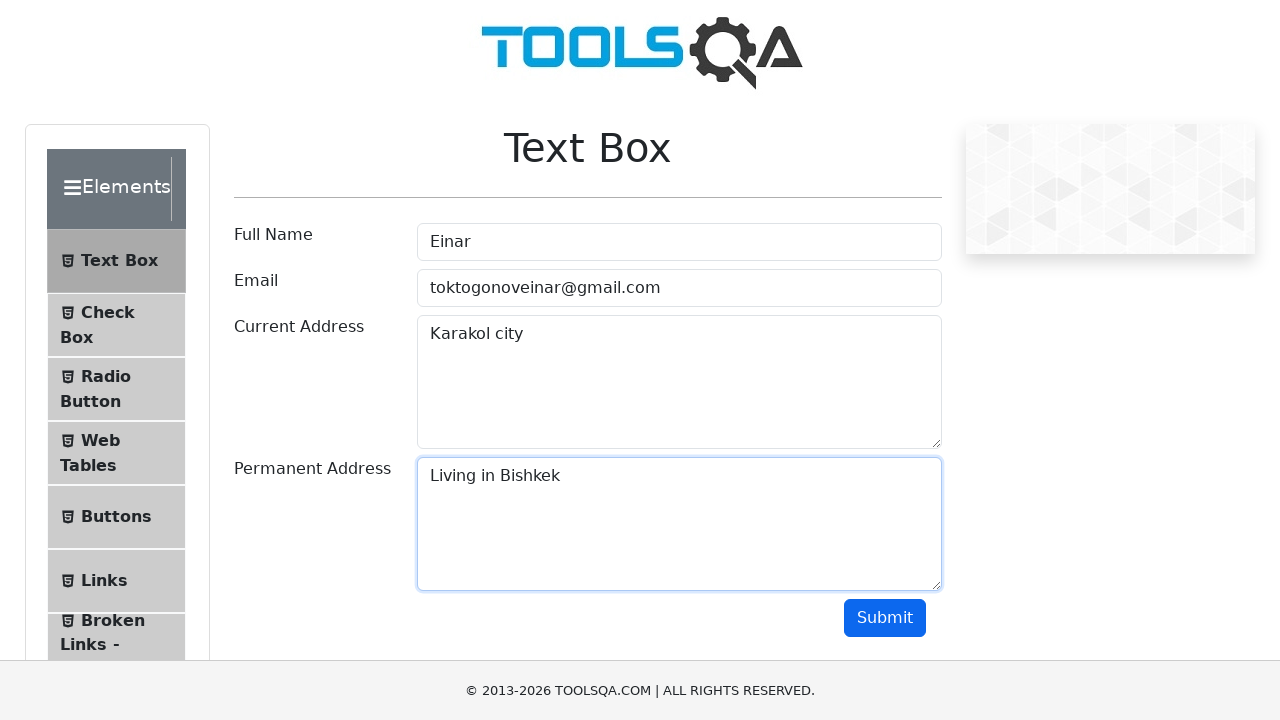

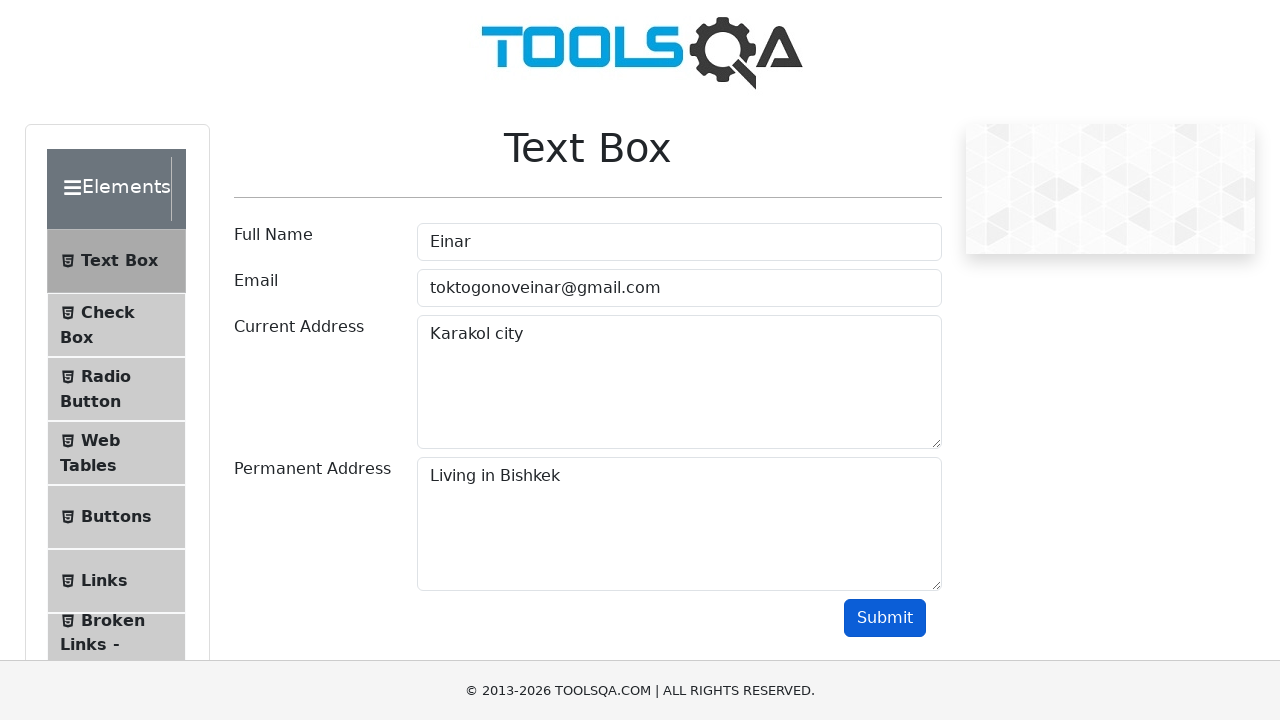